Tests sending a tab key press using keyboard action without targeting a specific element, and verifies the page displays the correct key press result.

Starting URL: http://the-internet.herokuapp.com/key_presses

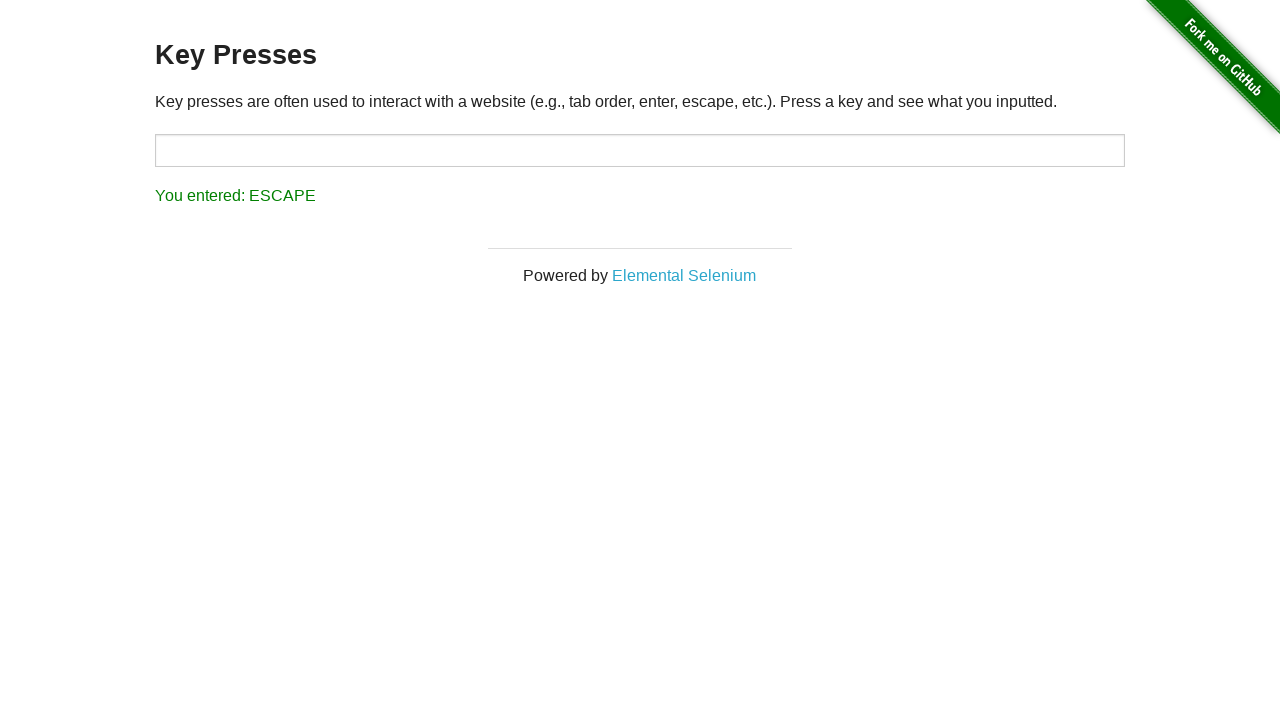

Pressed Tab key on the page
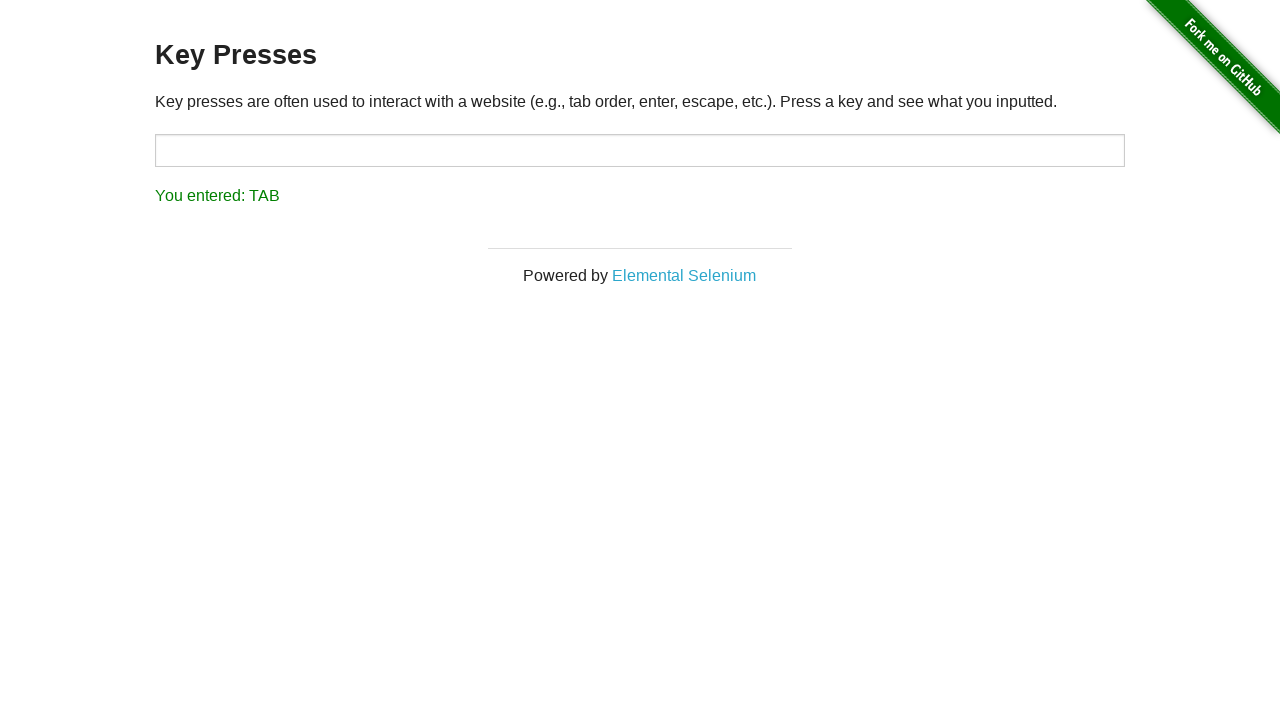

Waited for result element to appear
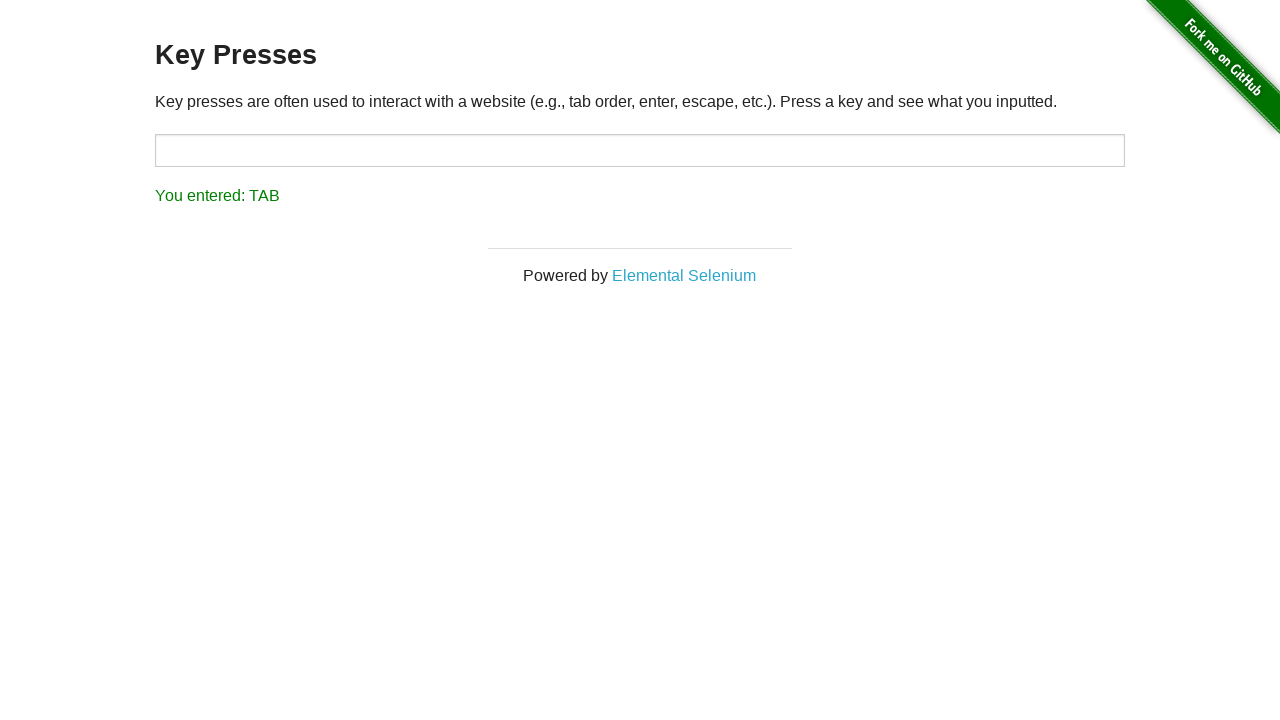

Retrieved result text content
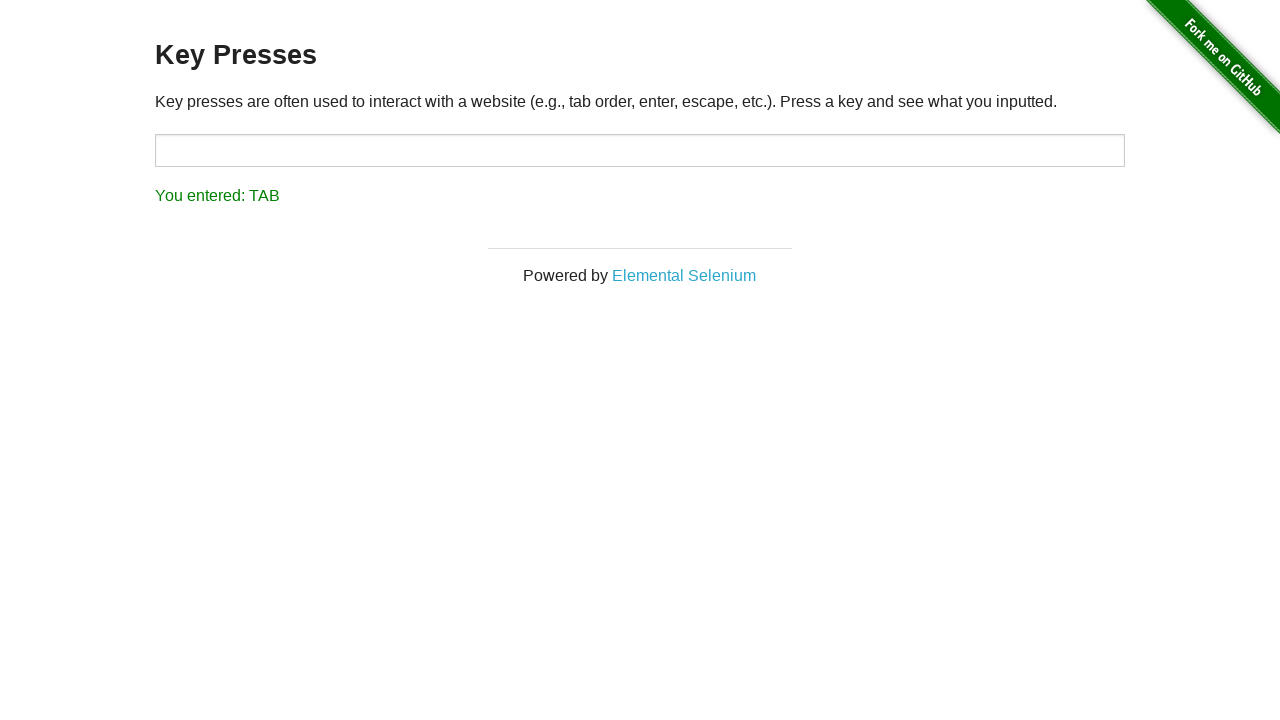

Verified result text shows 'You entered: TAB'
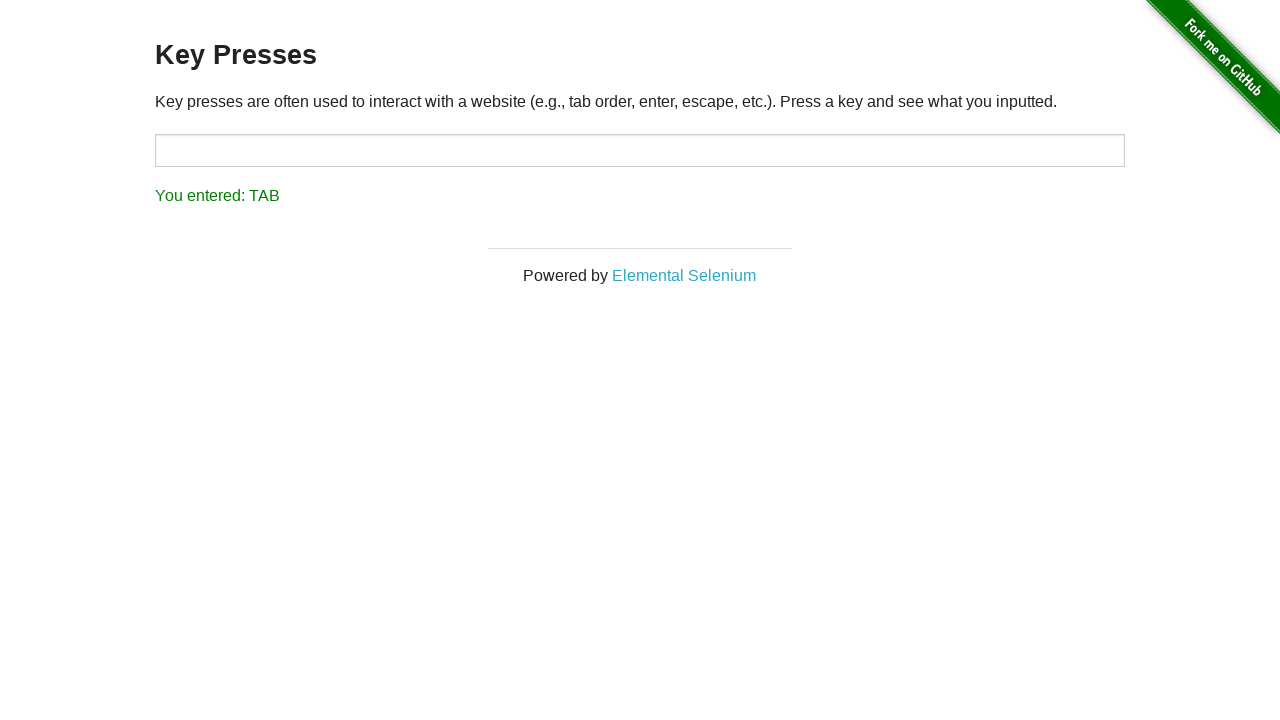

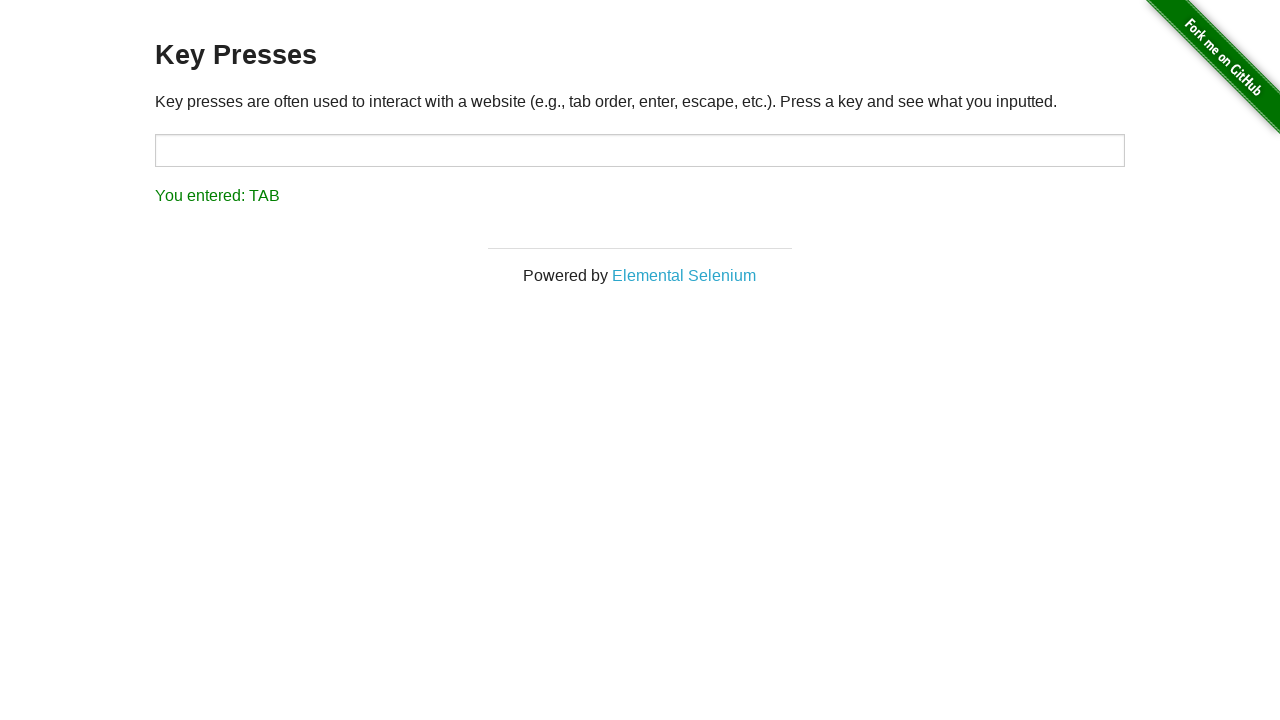